Clicks on the Warning button on the buttons demo page

Starting URL: https://formy-project.herokuapp.com/buttons

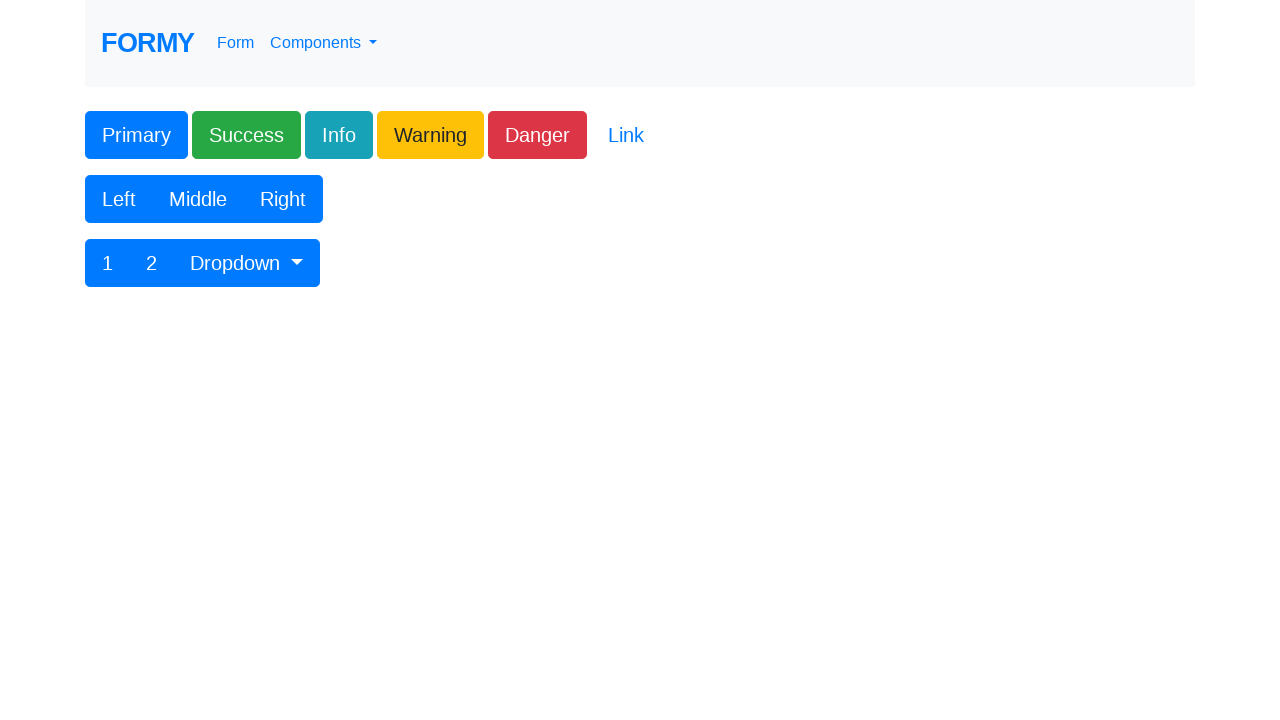

Clicked on the Warning button at (430, 135) on .btn-warning
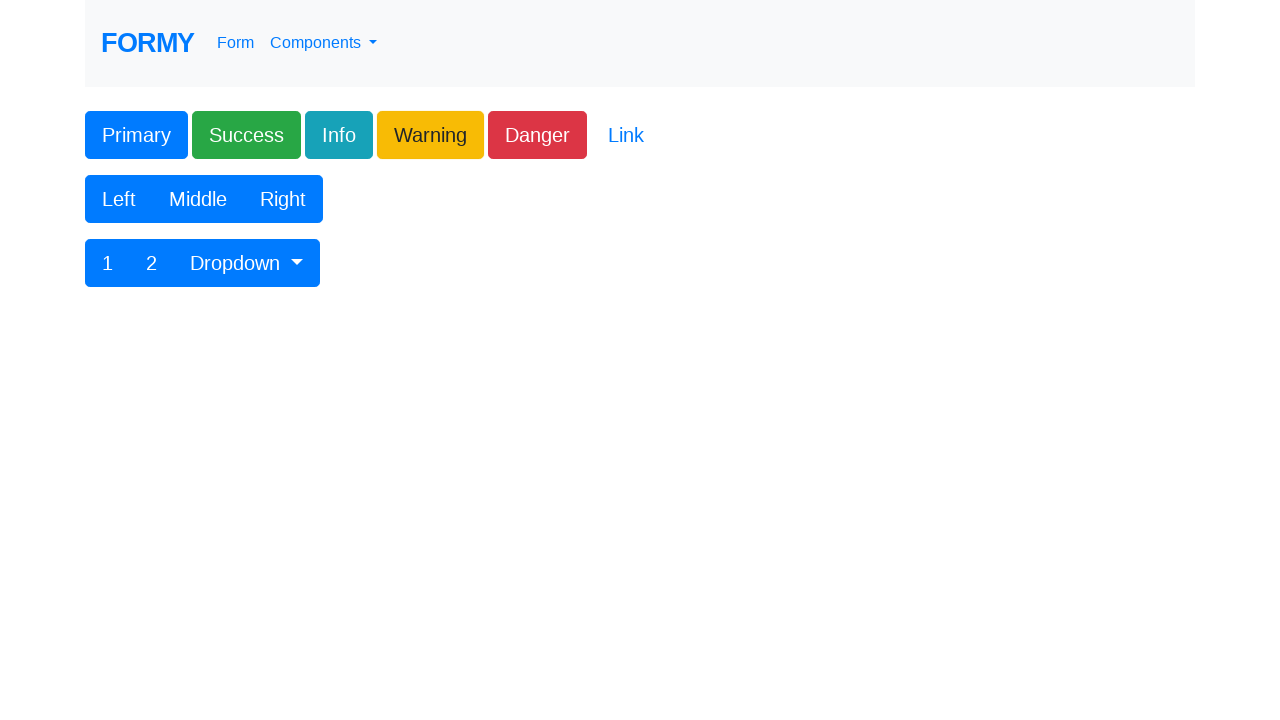

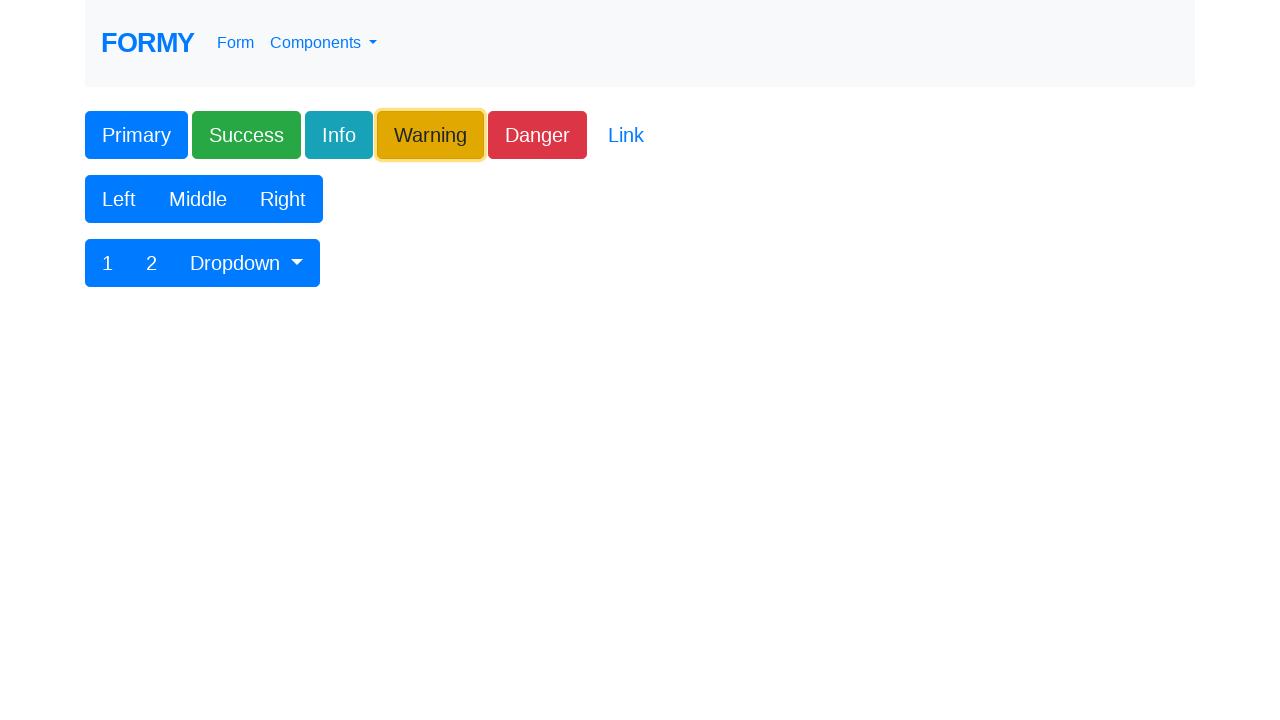